Tests automation practice page by selecting a checkbox, clicking a radio button, and verifying show/hide functionality of a text element

Starting URL: https://rahulshettyacademy.com/AutomationPractice/

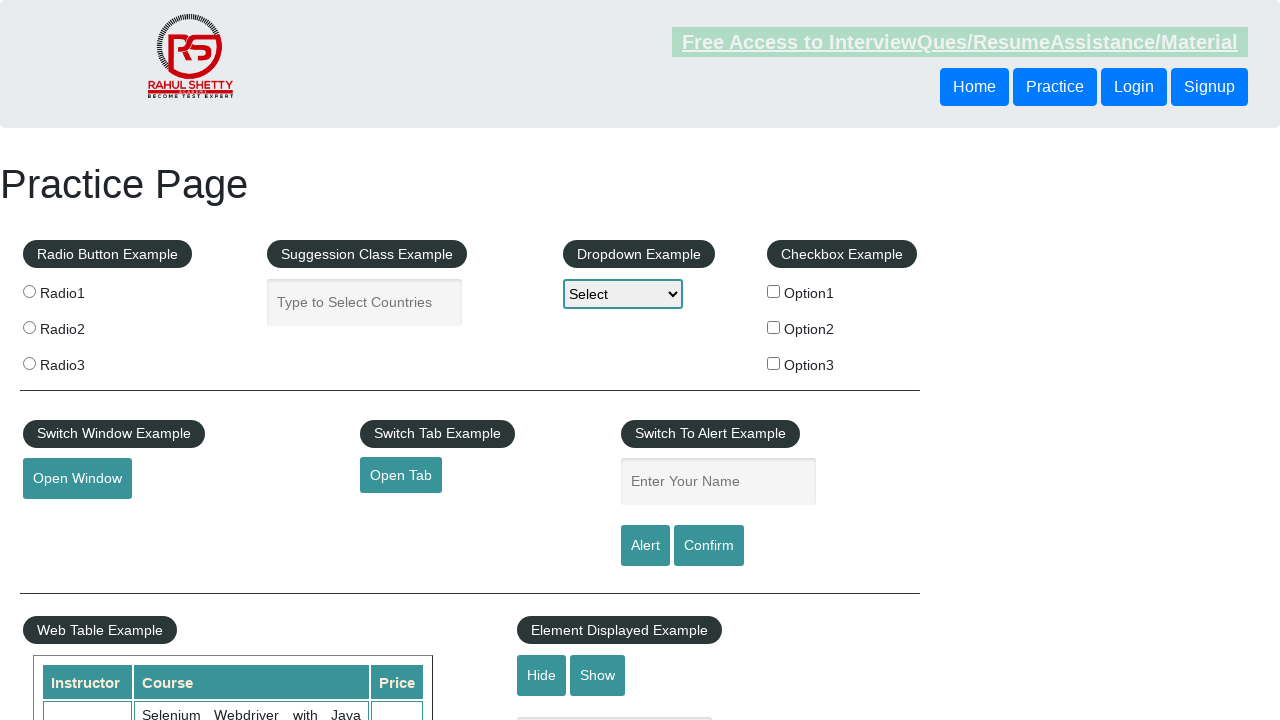

Clicked checkbox with value 'option2' at (774, 327) on input[type='checkbox'][value='option2']
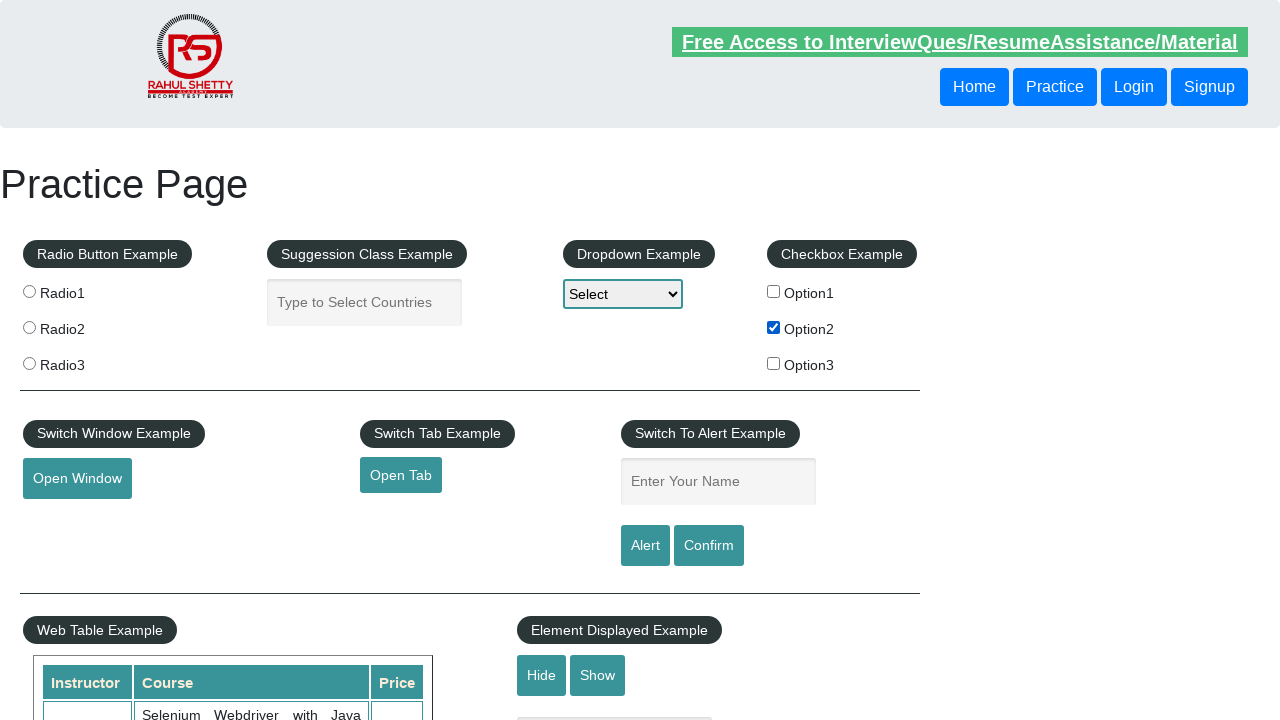

Verified checkbox 'option2' is checked
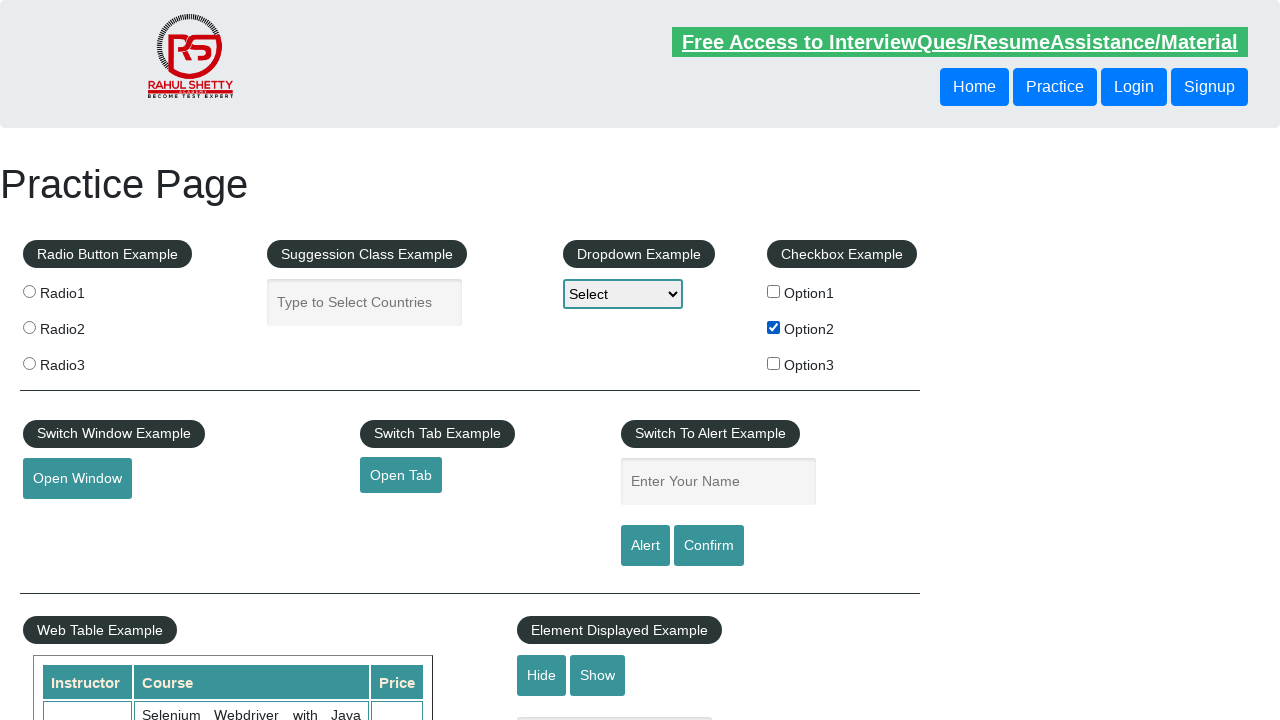

Clicked the third radio button (index 2) at (29, 363) on .radioButton >> nth=2
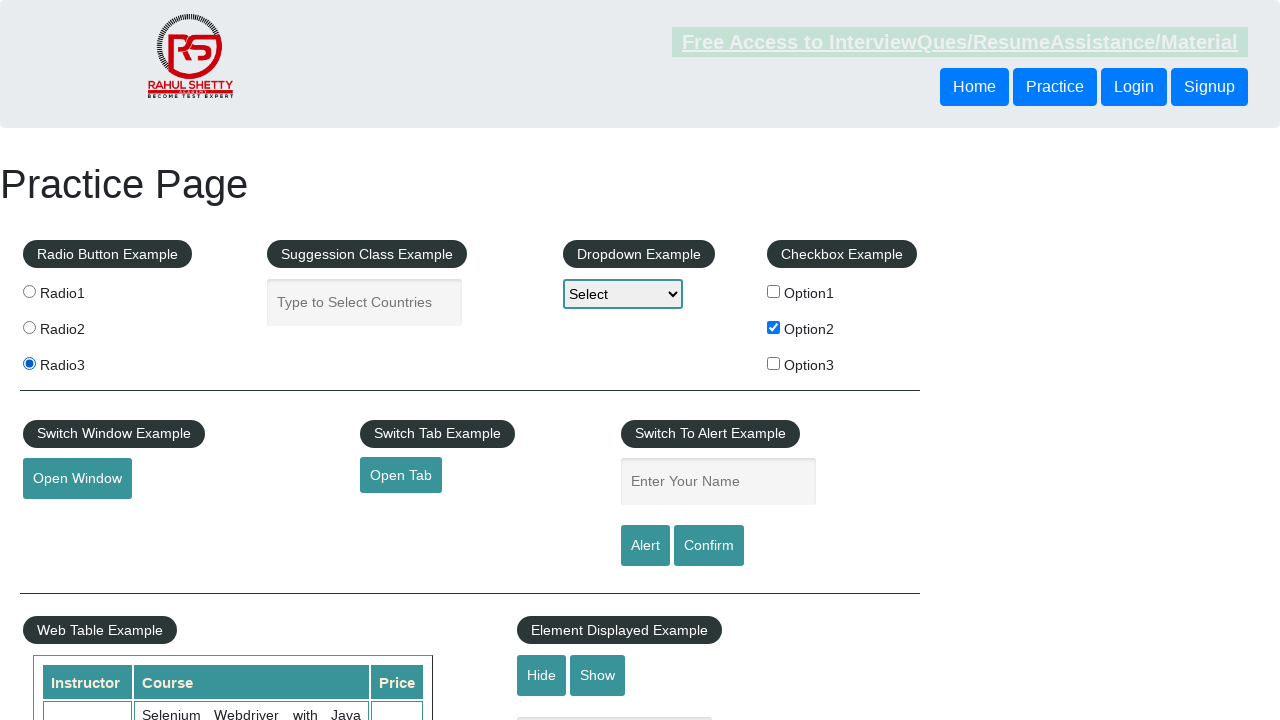

Verified the third radio button is checked
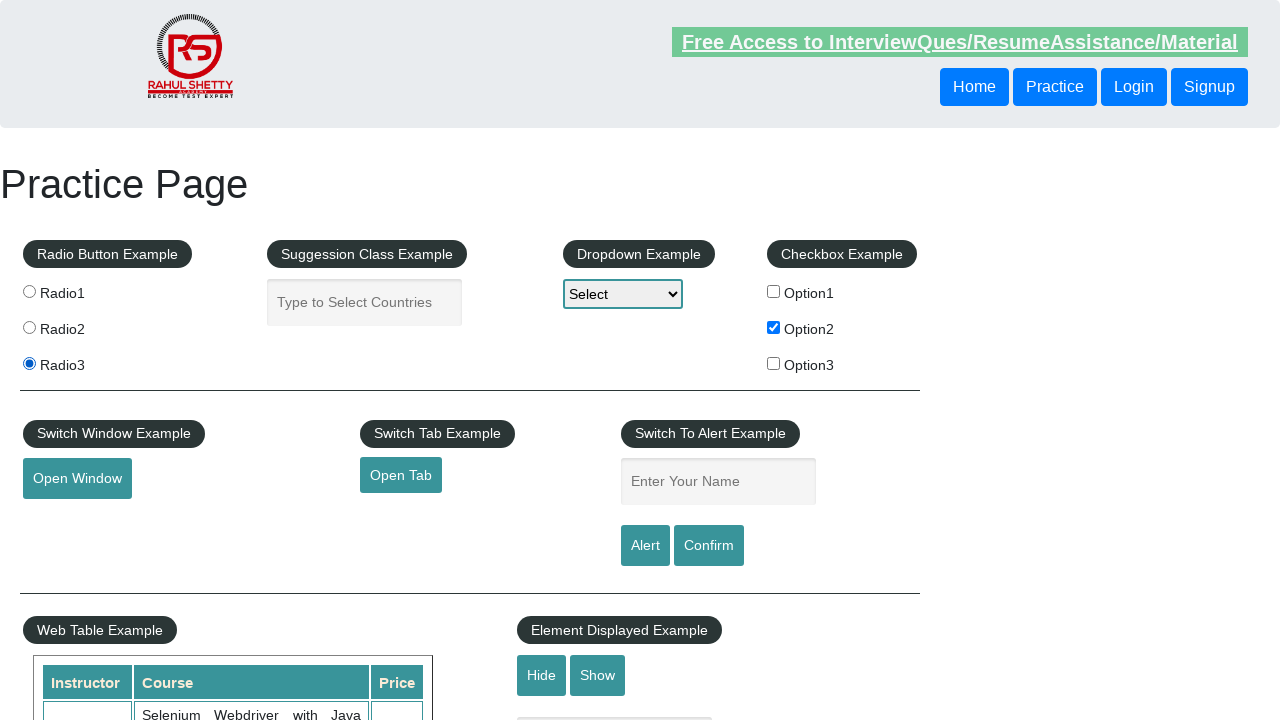

Verified displayed-text element is visible
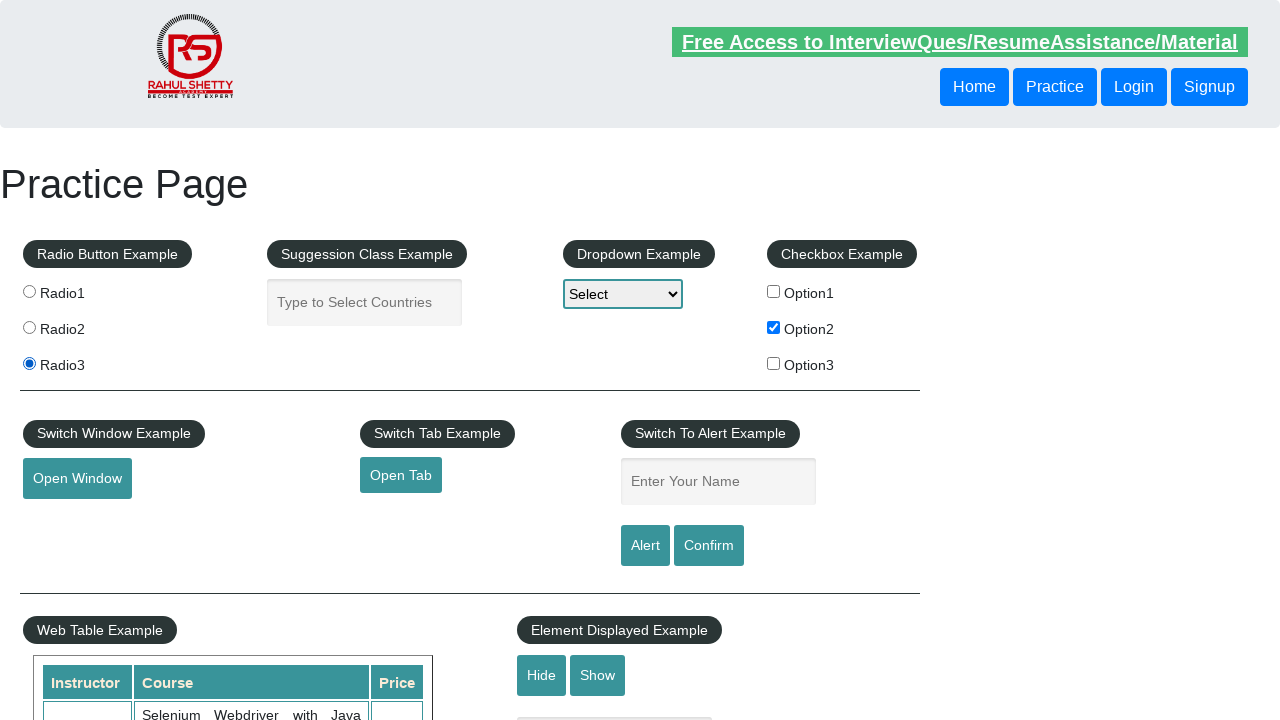

Clicked hide button to hide text element at (542, 675) on #hide-textbox
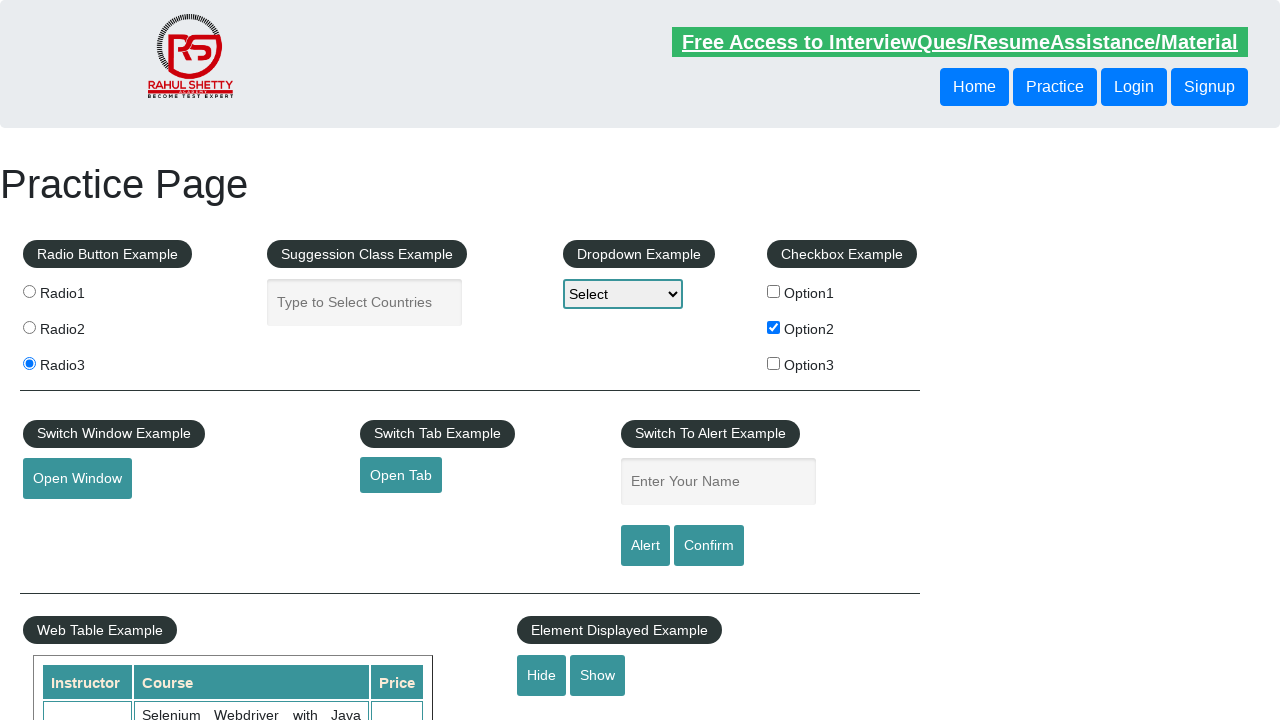

Waited for displayed-text element to be hidden
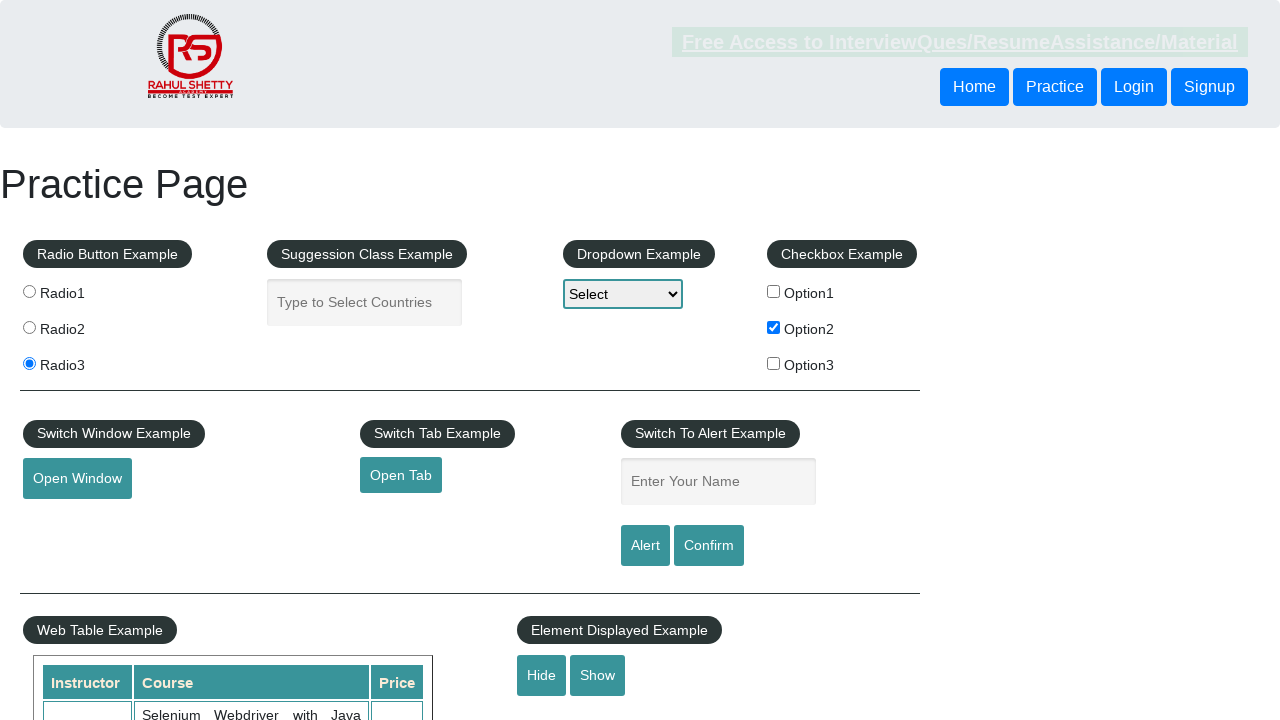

Verified displayed-text element is no longer visible
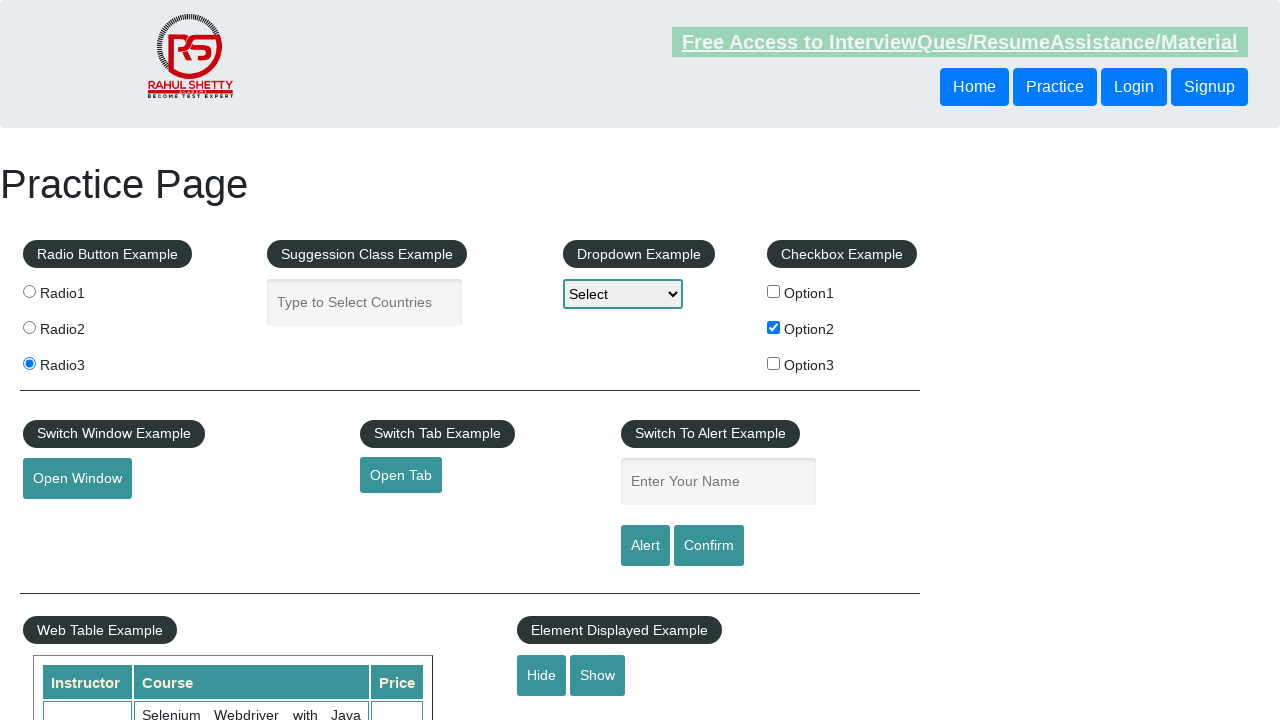

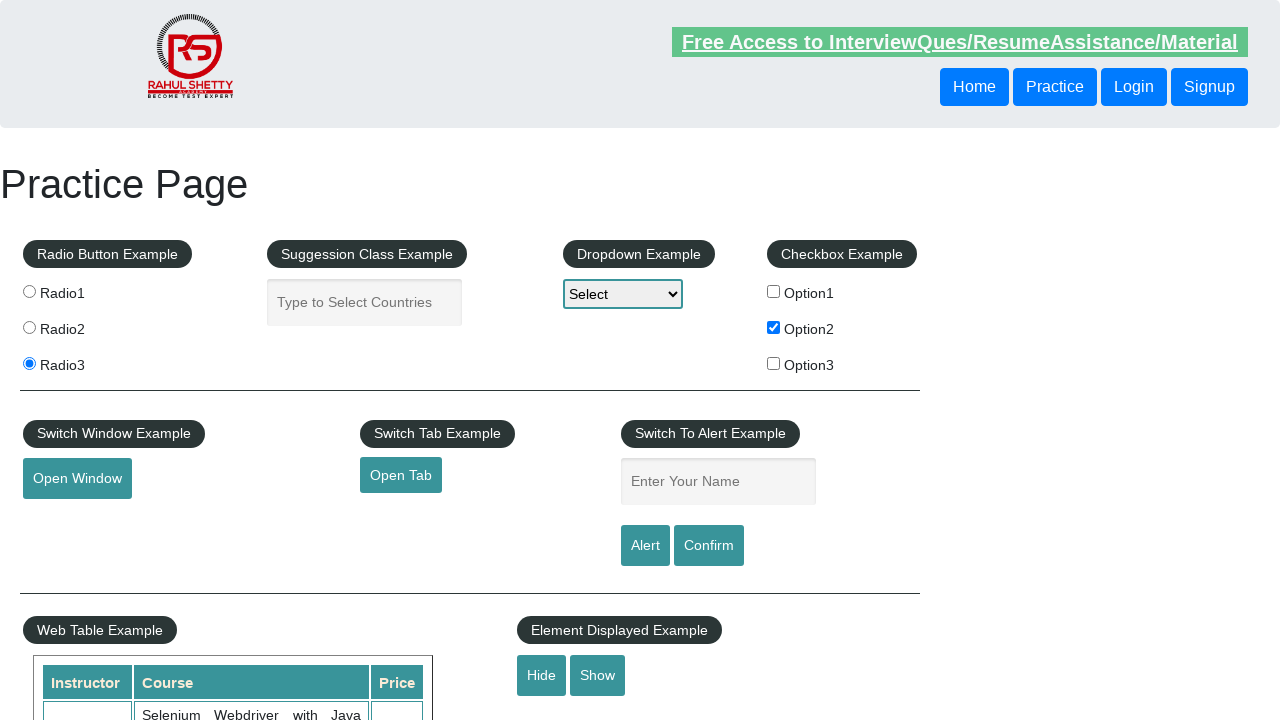